Tests drag and drop functionality by dragging an element and dropping it onto a droppable target area on the jQuery UI demo page

Starting URL: https://jqueryui.com/resources/demos/droppable/default.html

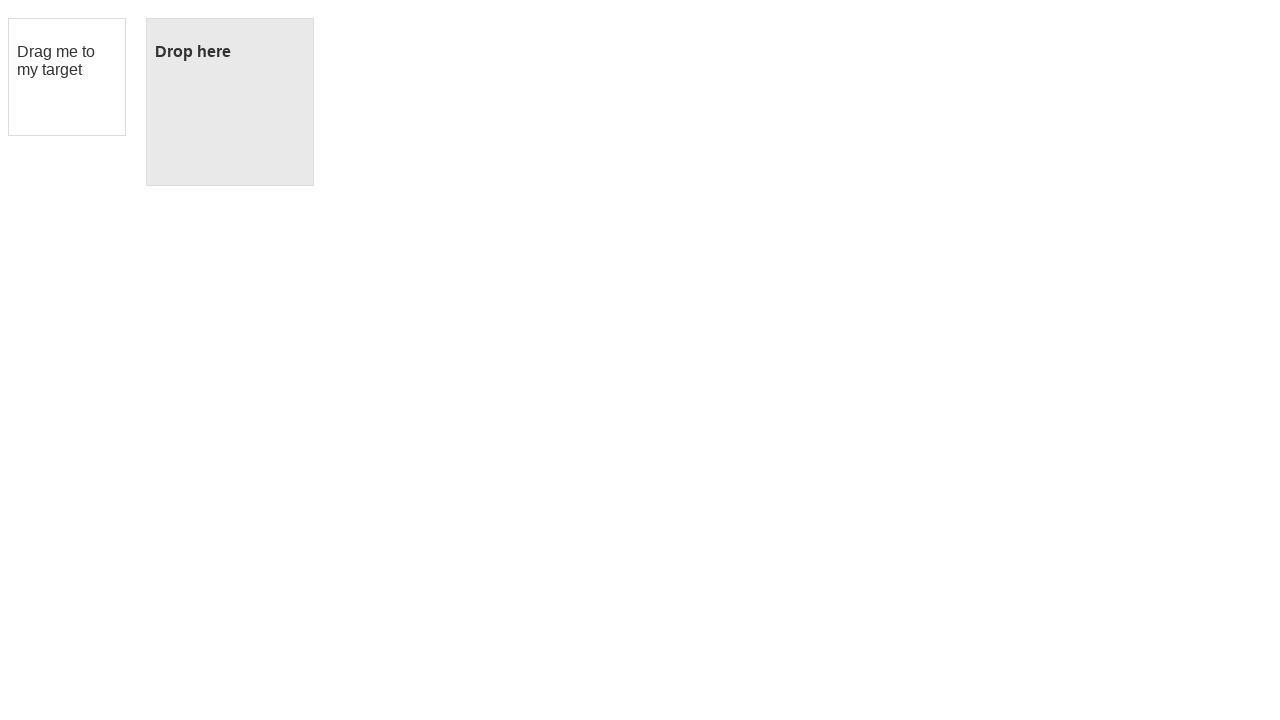

Navigated to jQuery UI droppable demo page
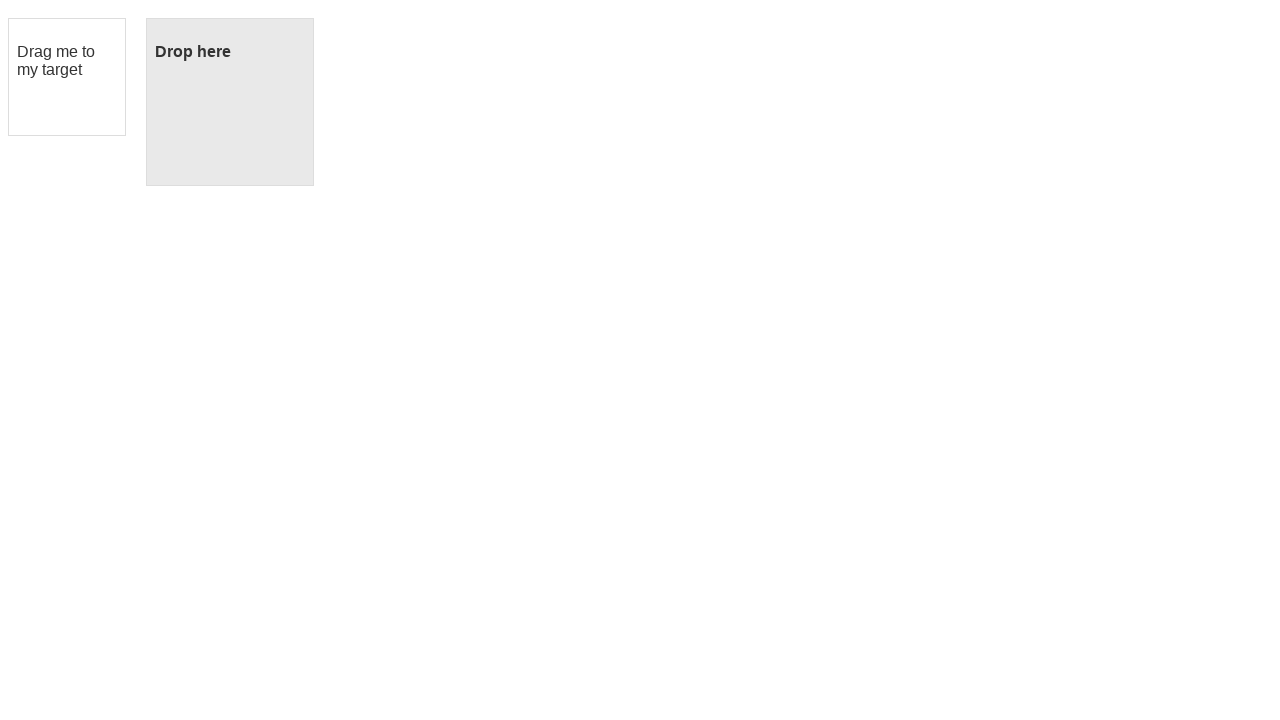

Located draggable element with id 'draggable'
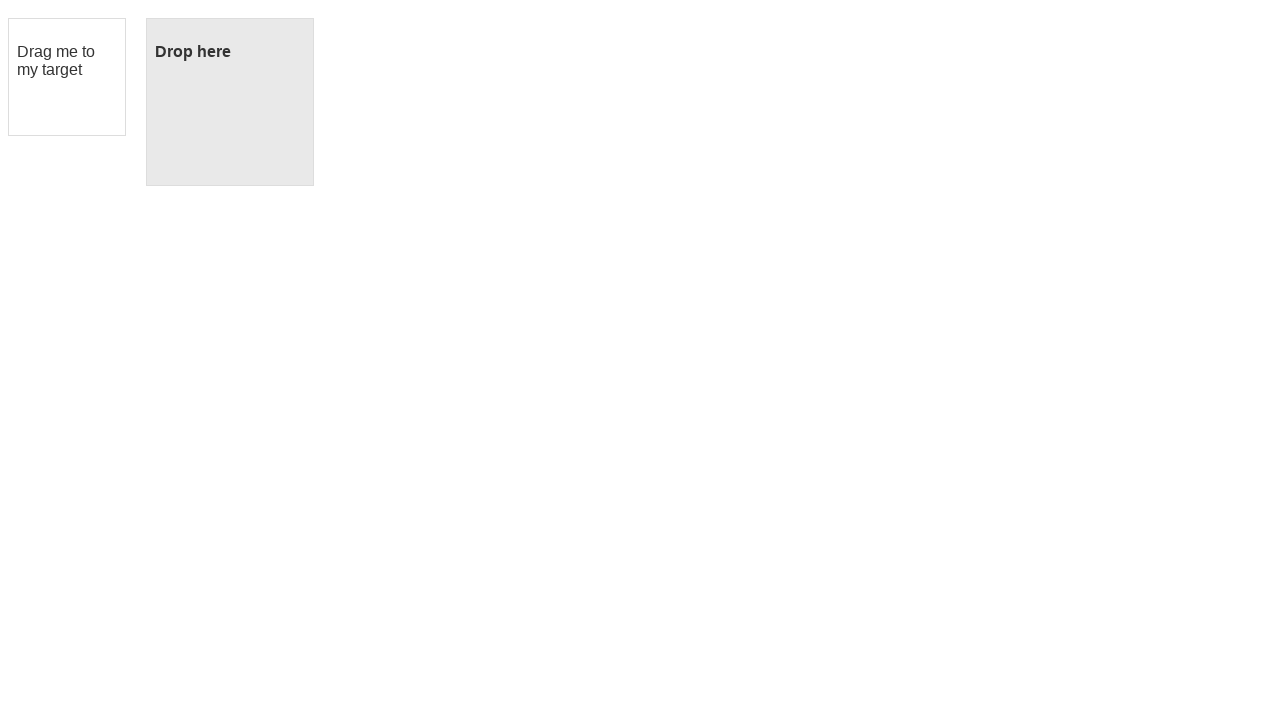

Located droppable target element with id 'droppable'
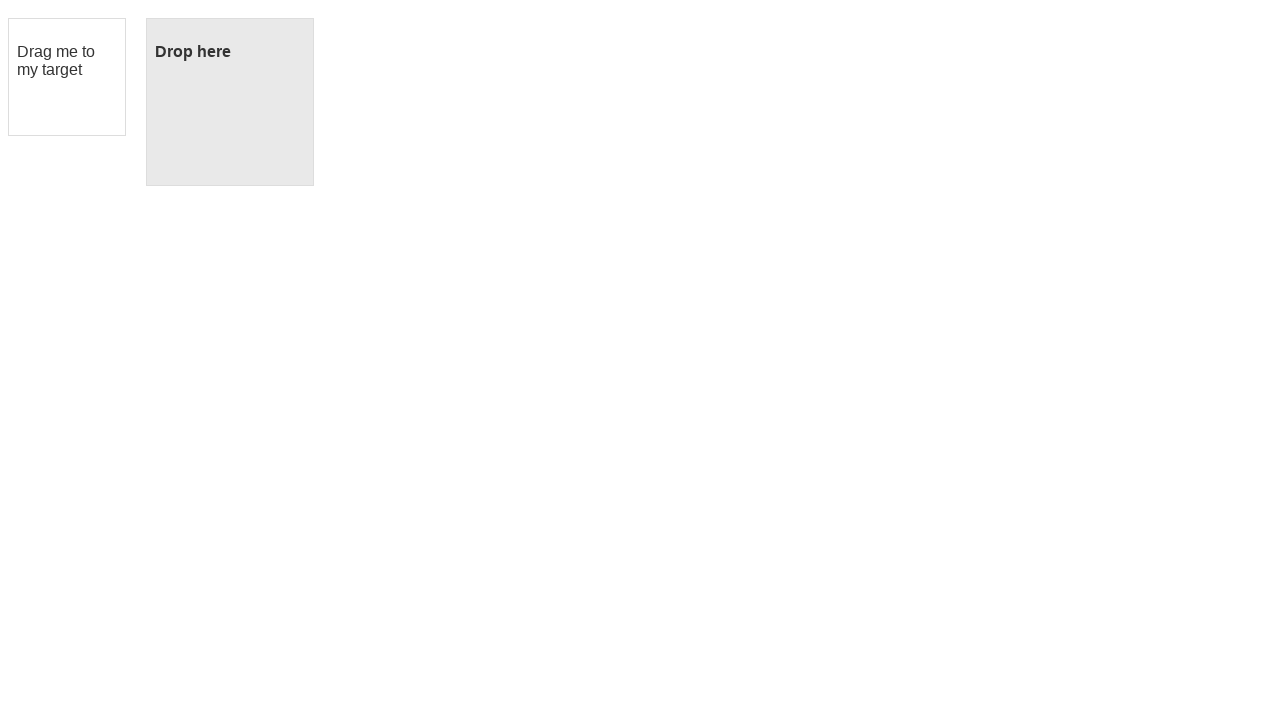

Dragged element and dropped it onto the droppable target area at (230, 102)
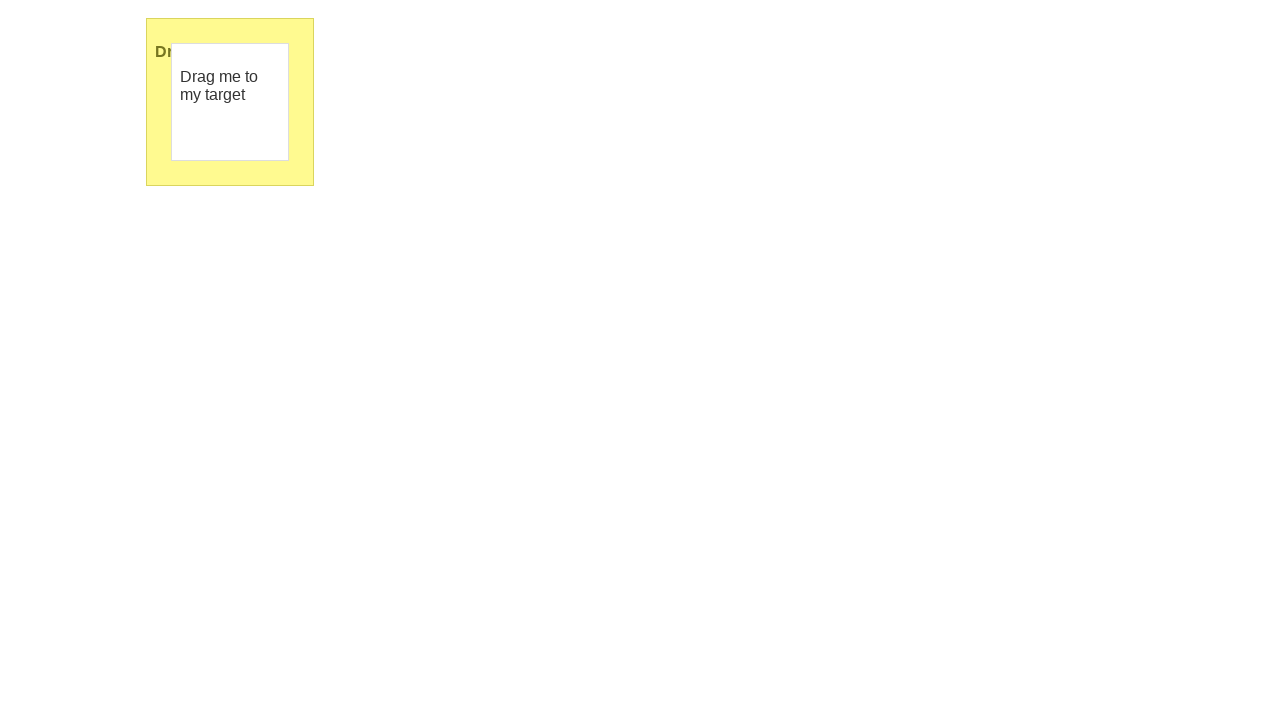

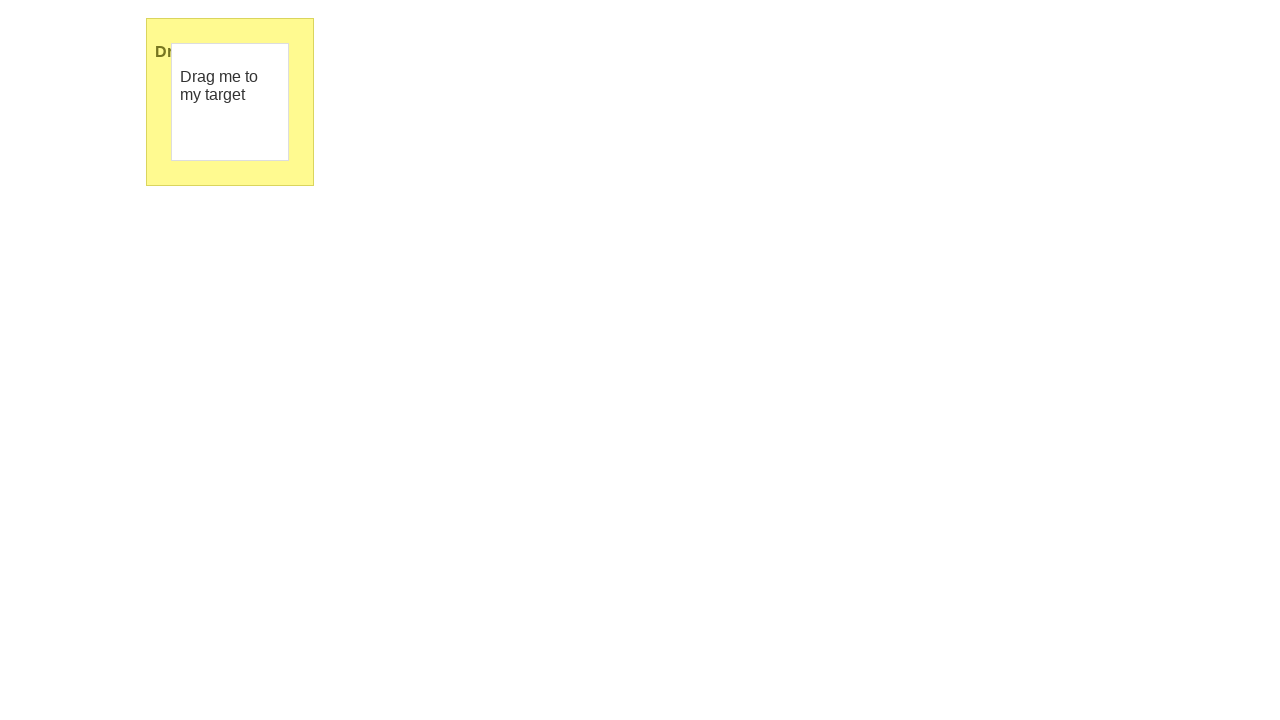